Tests adding and removing elements by clicking Add Element button three times, then removing the last added element

Starting URL: http://the-internet.herokuapp.com/add_remove_elements/

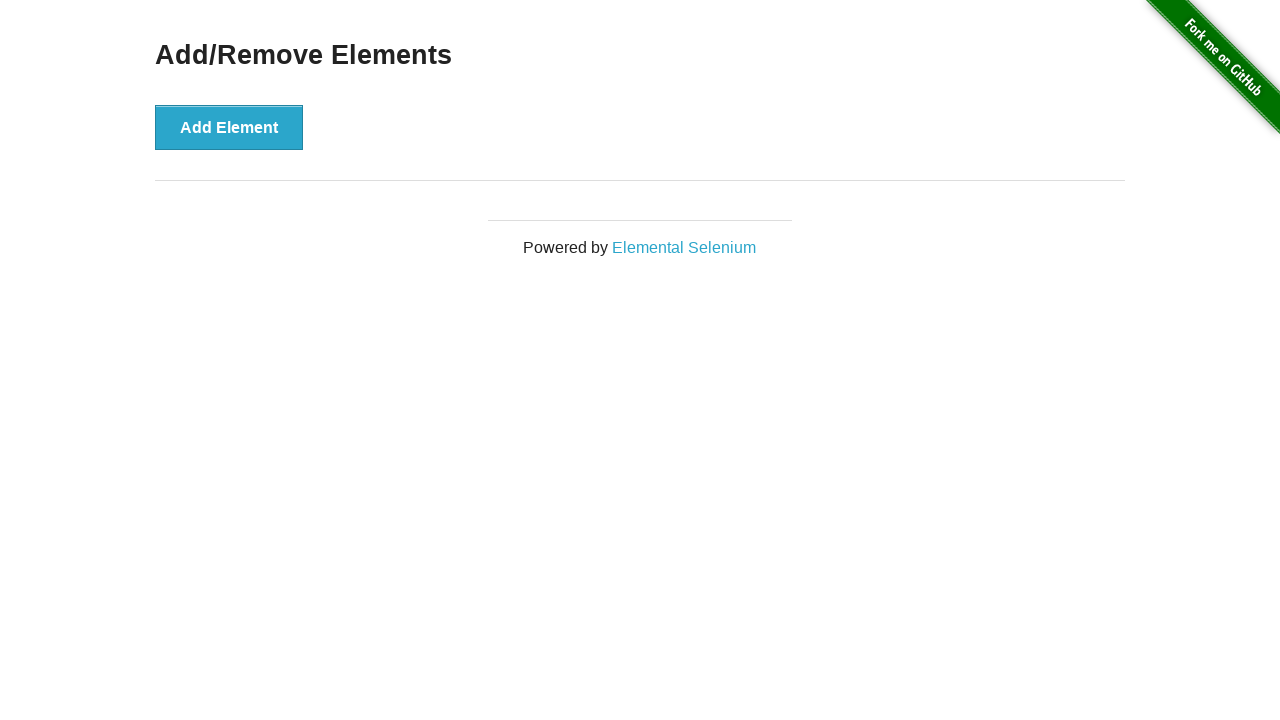

Clicked Add Element button (1st time) at (229, 127) on button[onclick='addElement()']
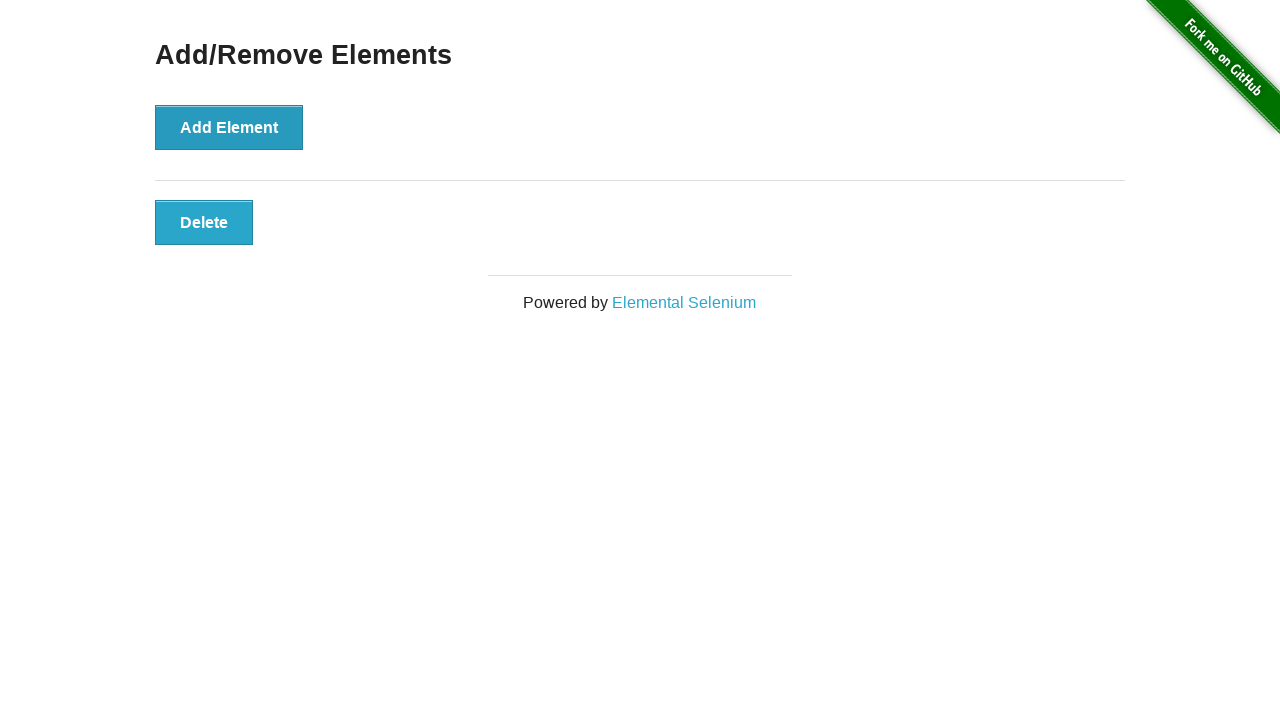

Clicked Add Element button (2nd time) at (229, 127) on button[onclick='addElement()']
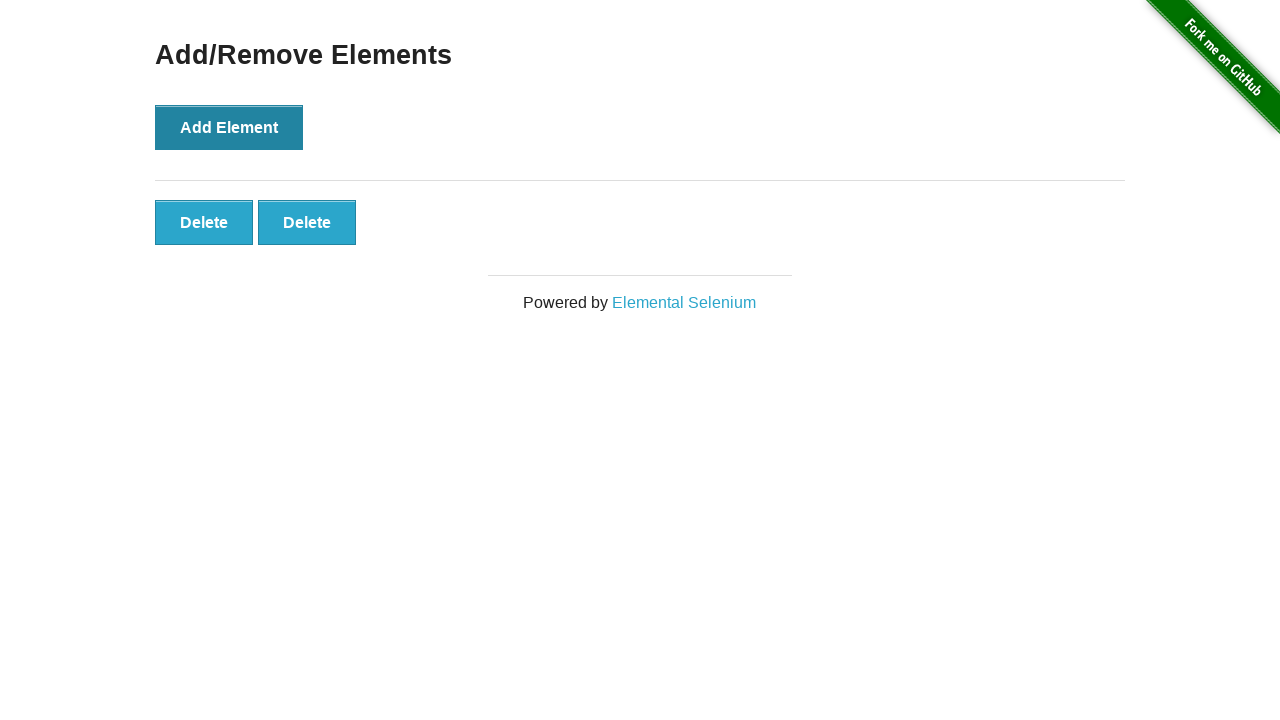

Clicked Add Element button (3rd time) at (229, 127) on button[onclick='addElement()']
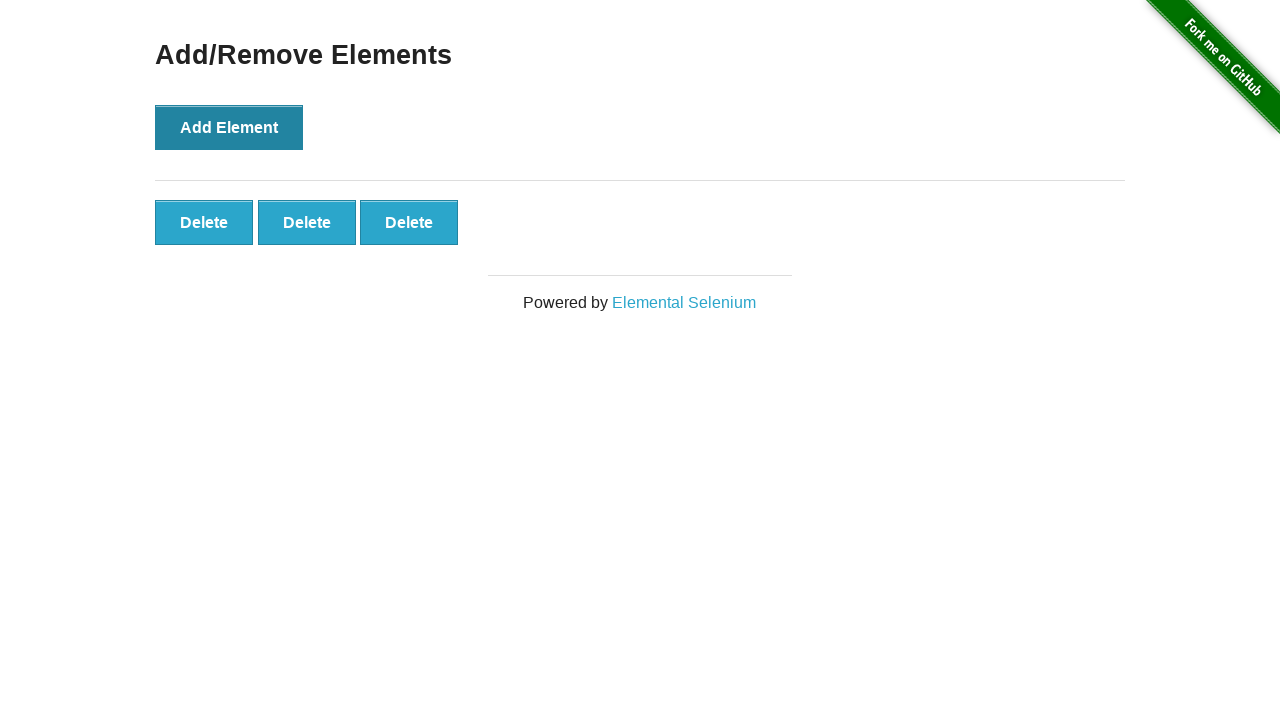

Clicked Delete button to remove the last added element at (409, 222) on button.added-manually:last-child
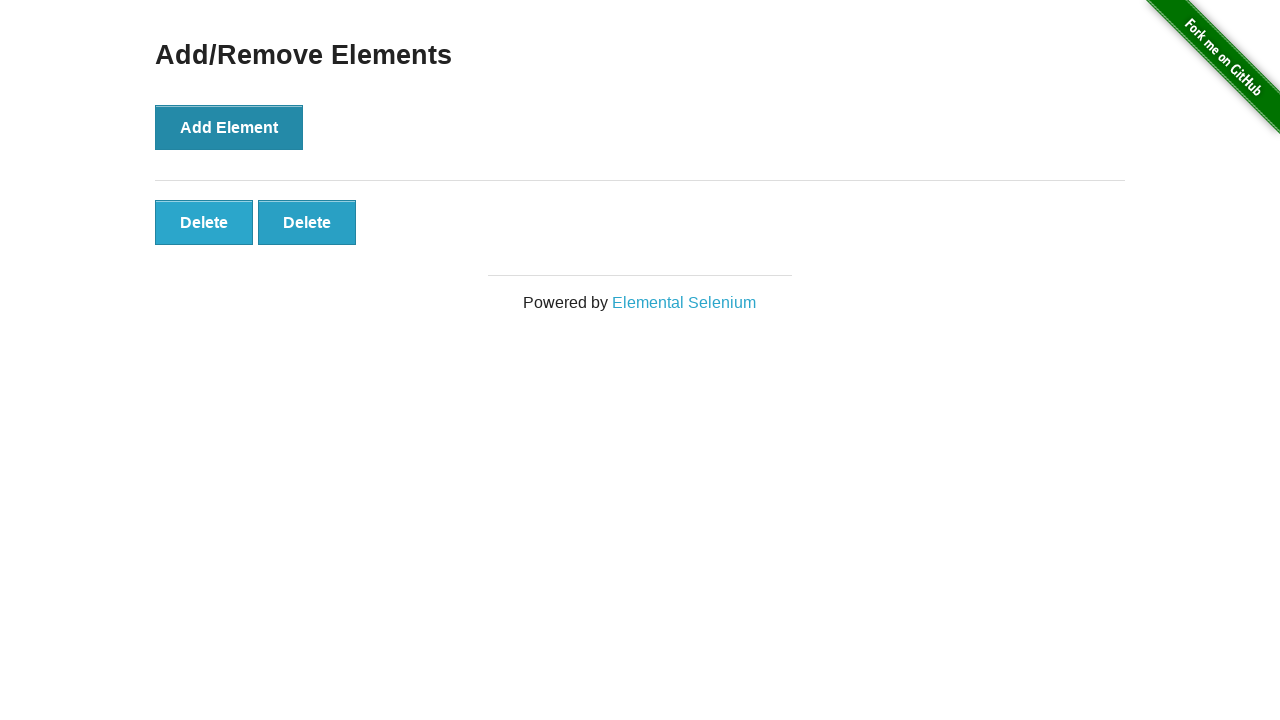

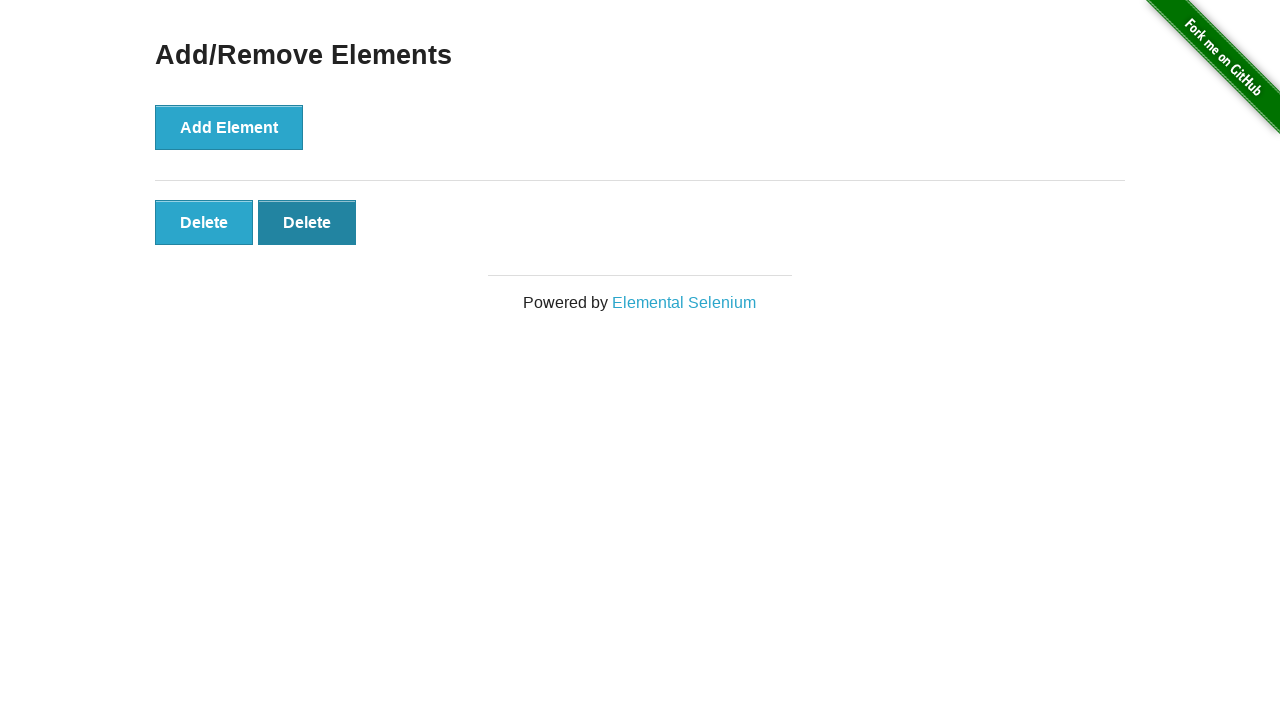